Tests JavaScript alert handling by interacting with different types of alerts: simple alert, confirmation dialog, and prompt dialog

Starting URL: http://only-testing-blog.blogspot.com/2014/01/textbox.html

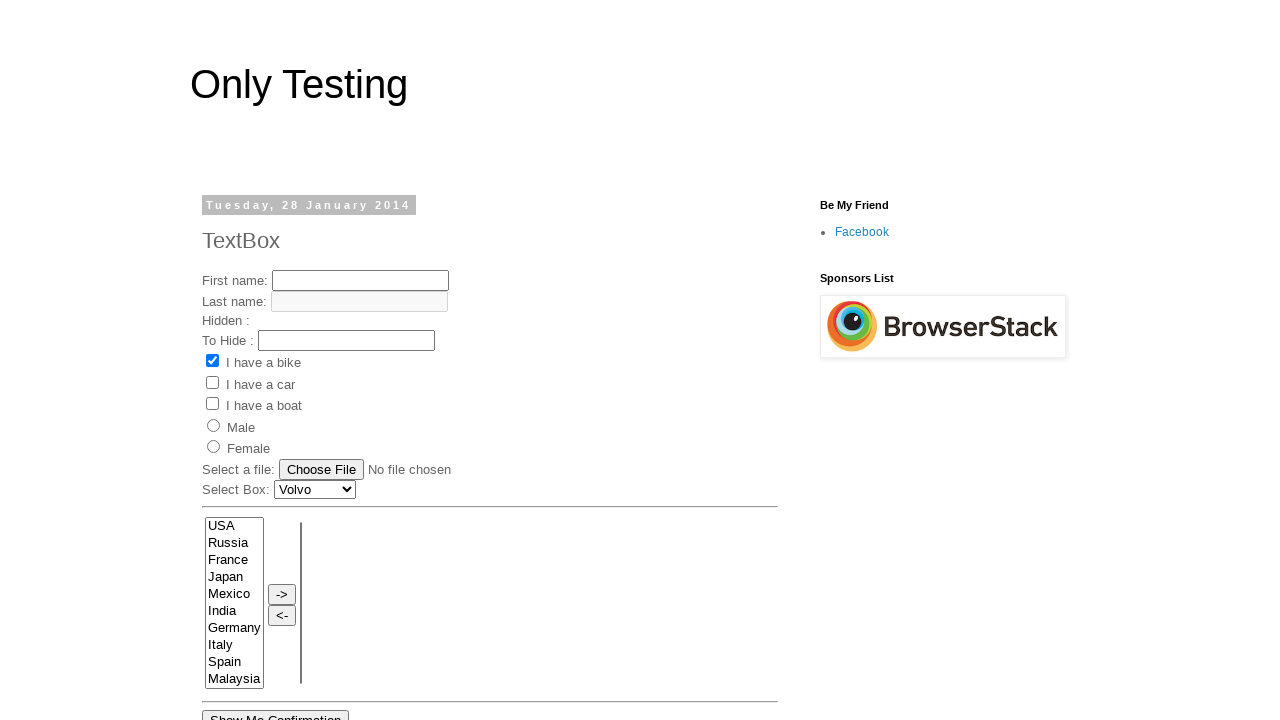

Clicked 'Show Me Alert' button to trigger simple alert at (252, 360) on xpath=//input[@value='Show Me Alert']
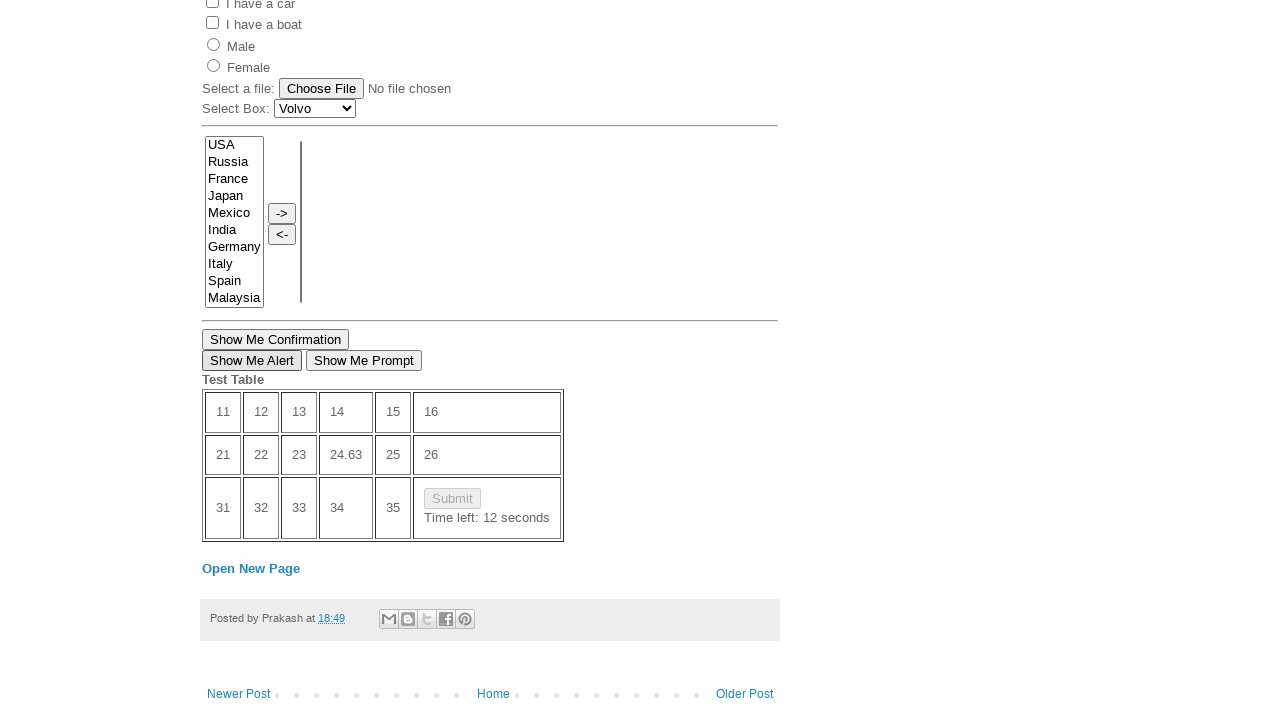

Set up dialog handler to accept simple alert
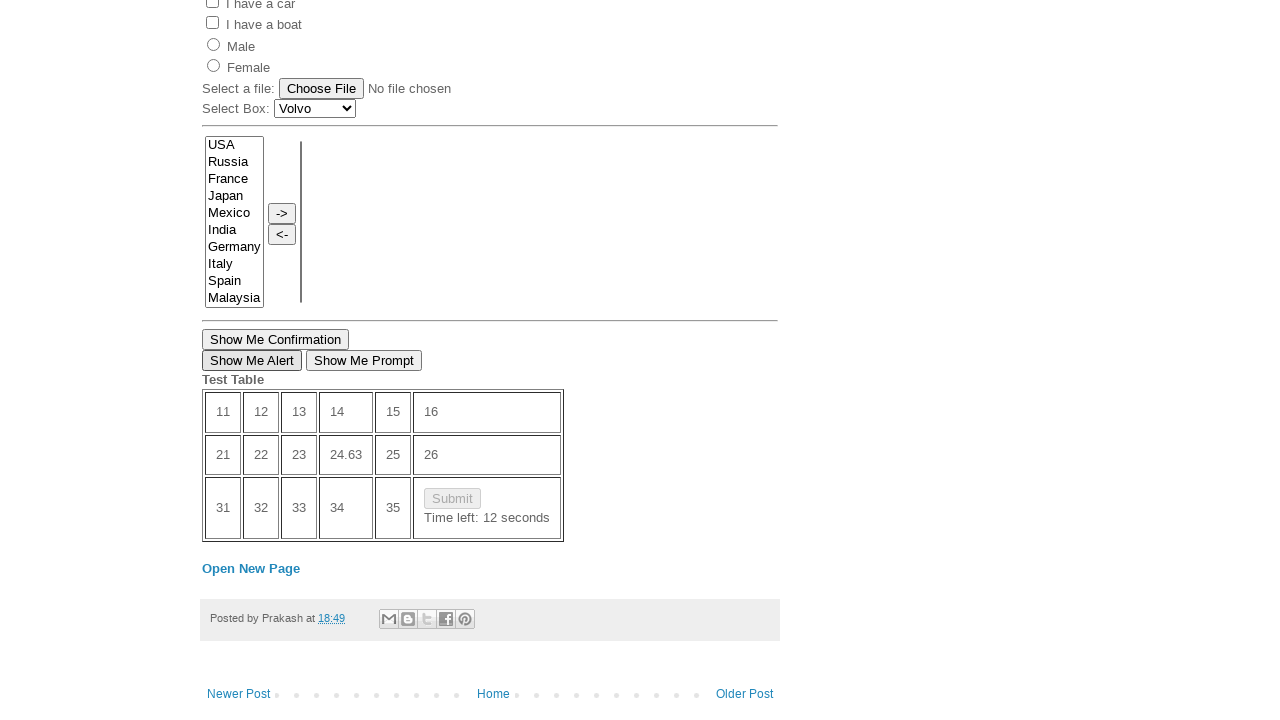

Clicked button to trigger confirmation dialog at (276, 339) on xpath=//button[@onclick='myFunction()']
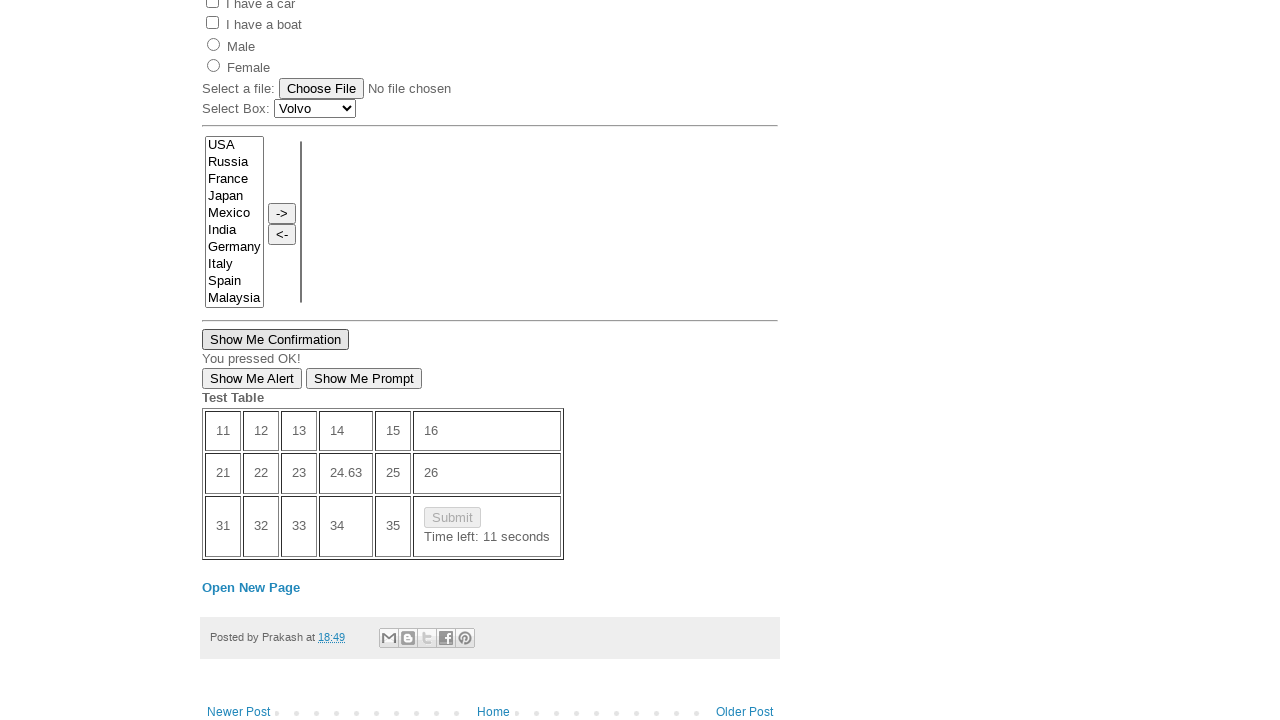

Set up dialog handler to dismiss confirmation dialog
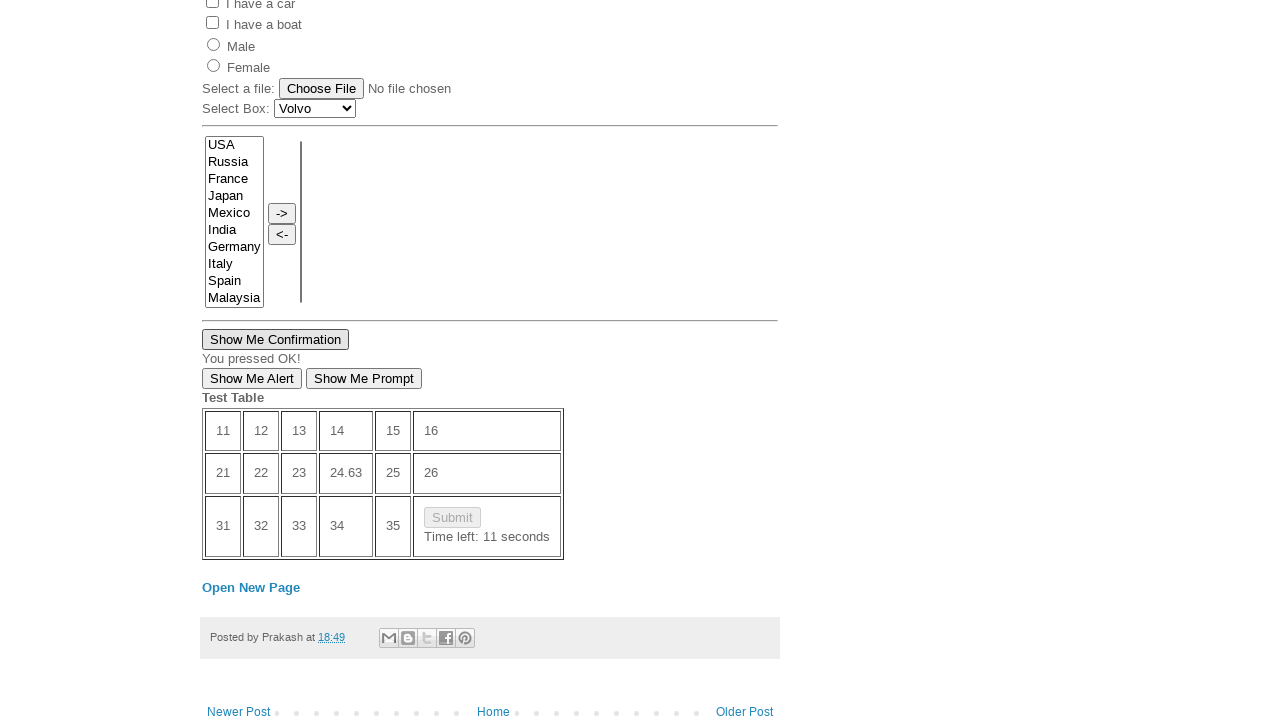

Set up dialog handler to accept prompt dialog with text 'This Is John'
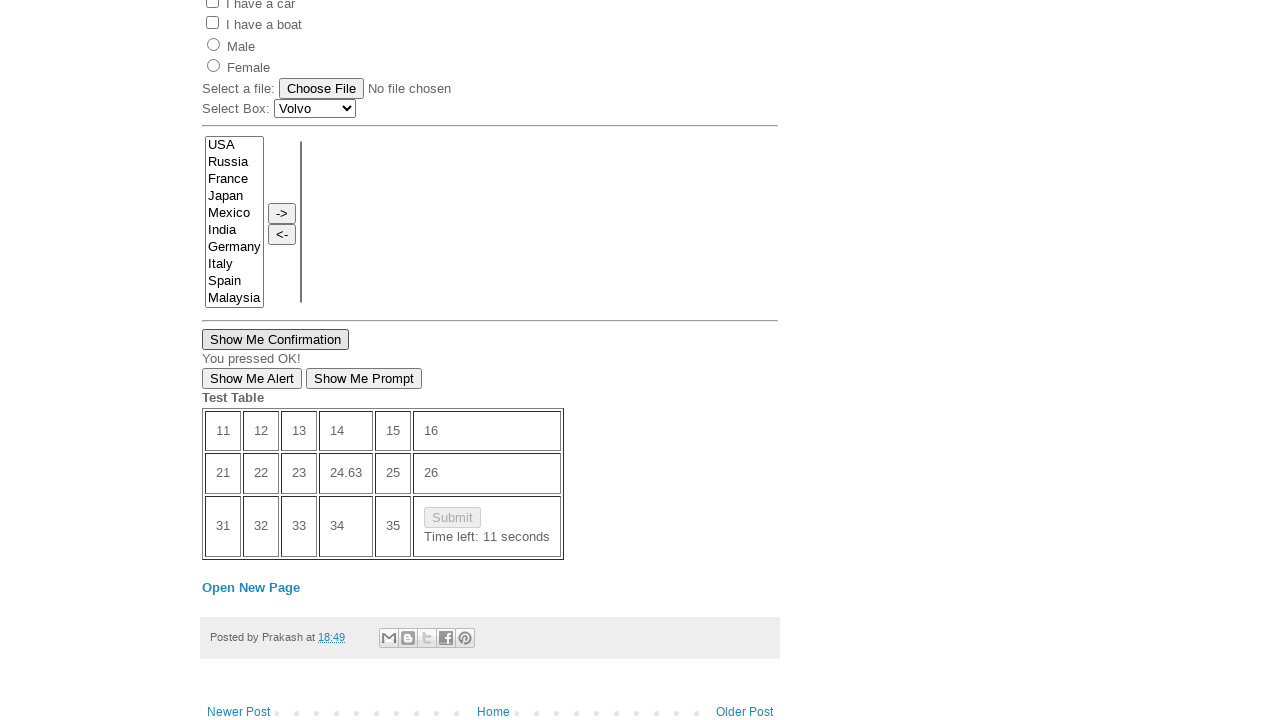

Clicked 'Show Me Prompt' button to trigger prompt dialog at (364, 379) on xpath=//button[contains(.,'Show Me Prompt')]
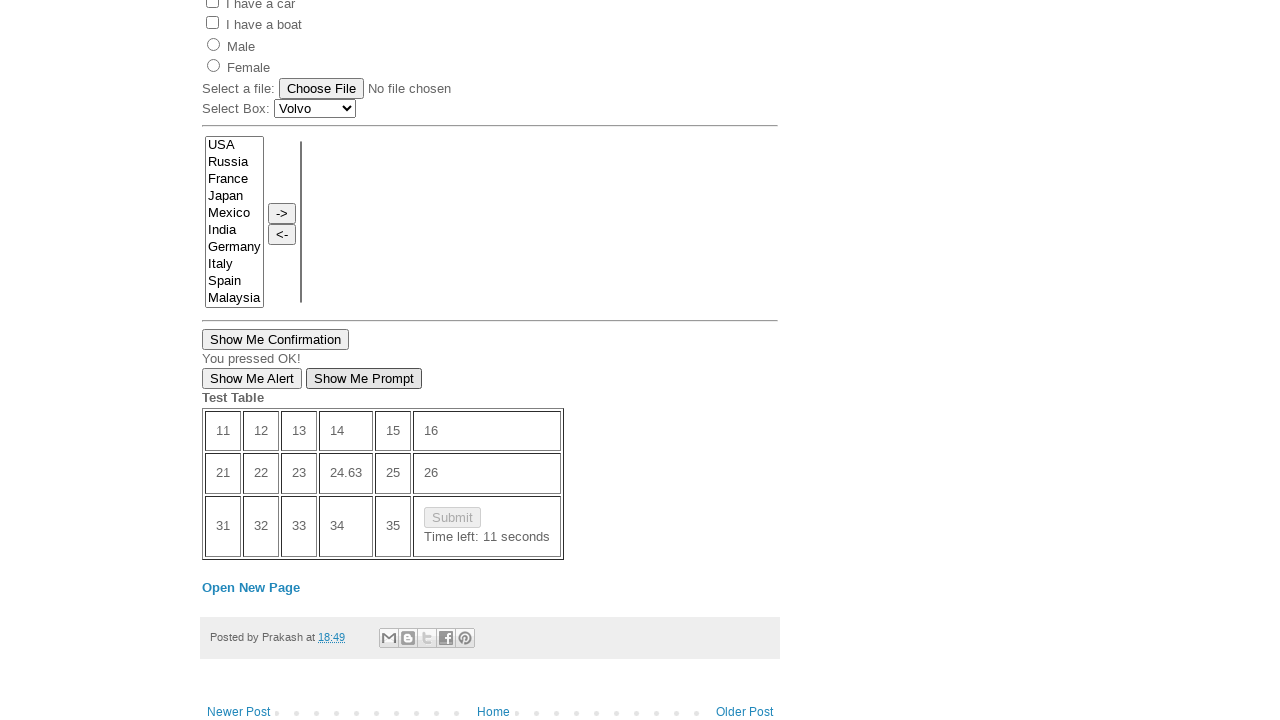

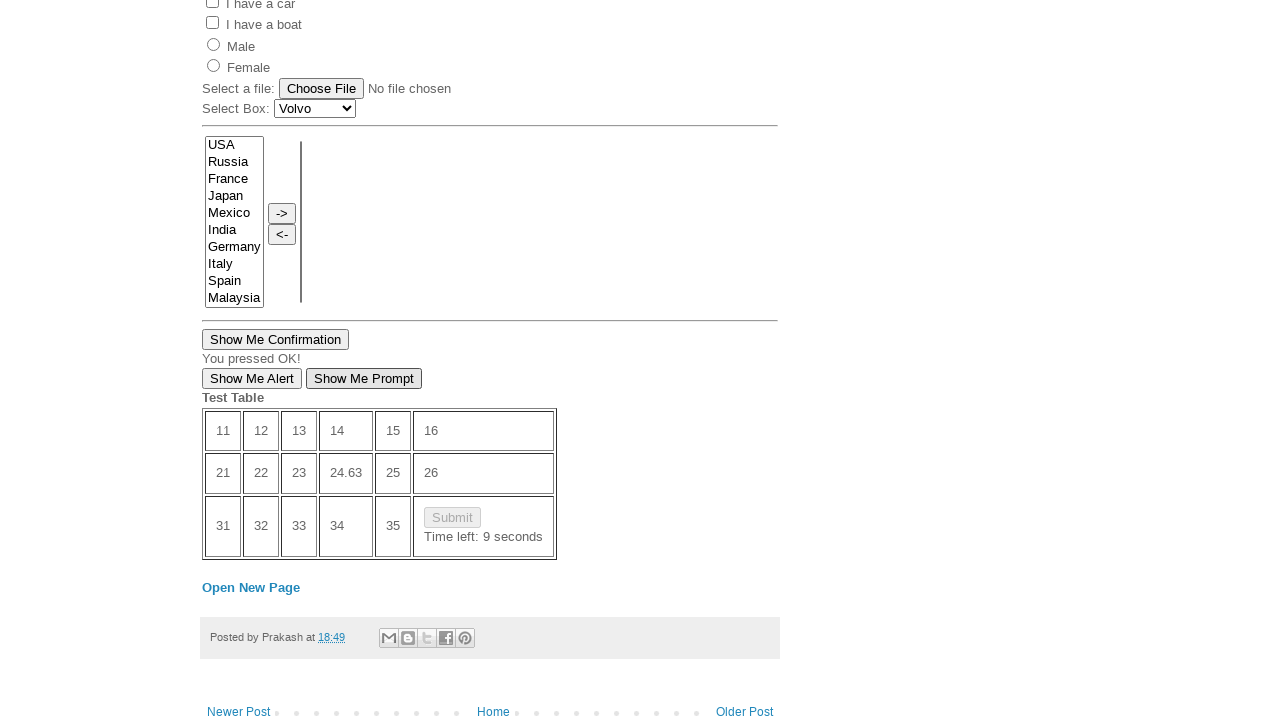